Tests dropdown selection functionality by selecting currency options using different methods (by index, visible text, and value)

Starting URL: http://rahulshettyacademy.com/dropdownsPractise/

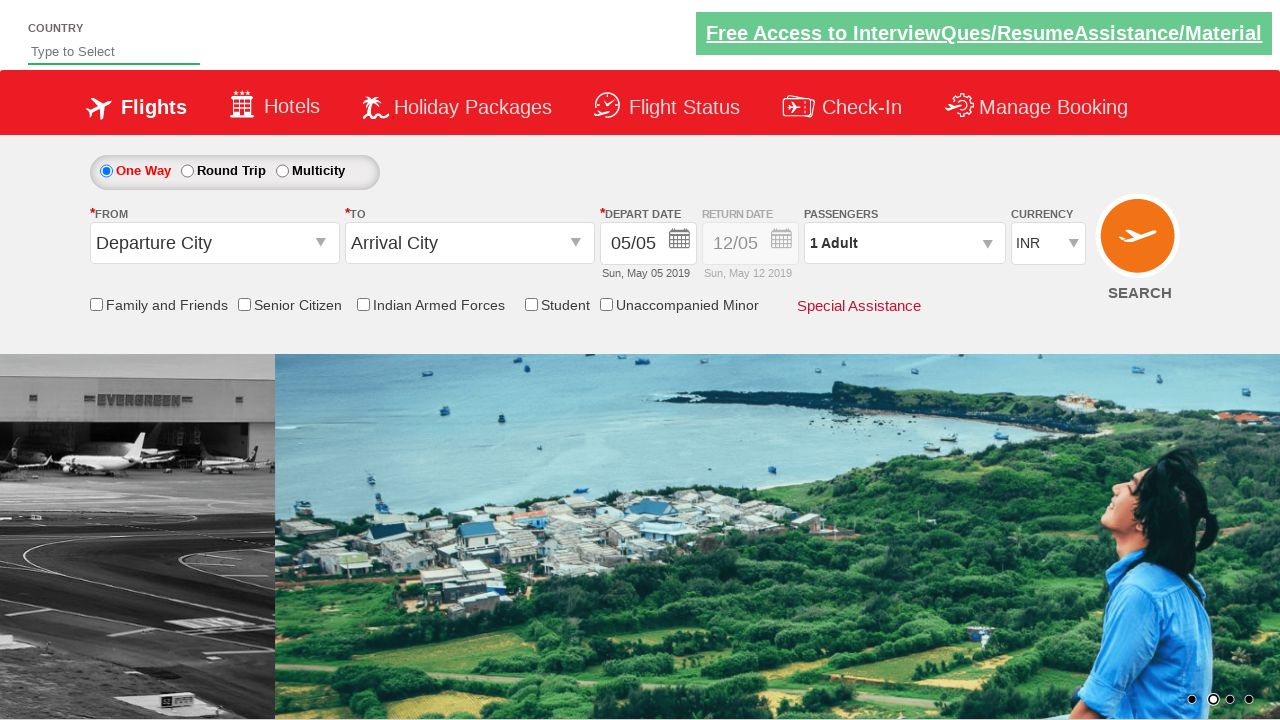

Selected 4th option (index 3) from currency dropdown on select[name='ctl00$mainContent$DropDownListCurrency']
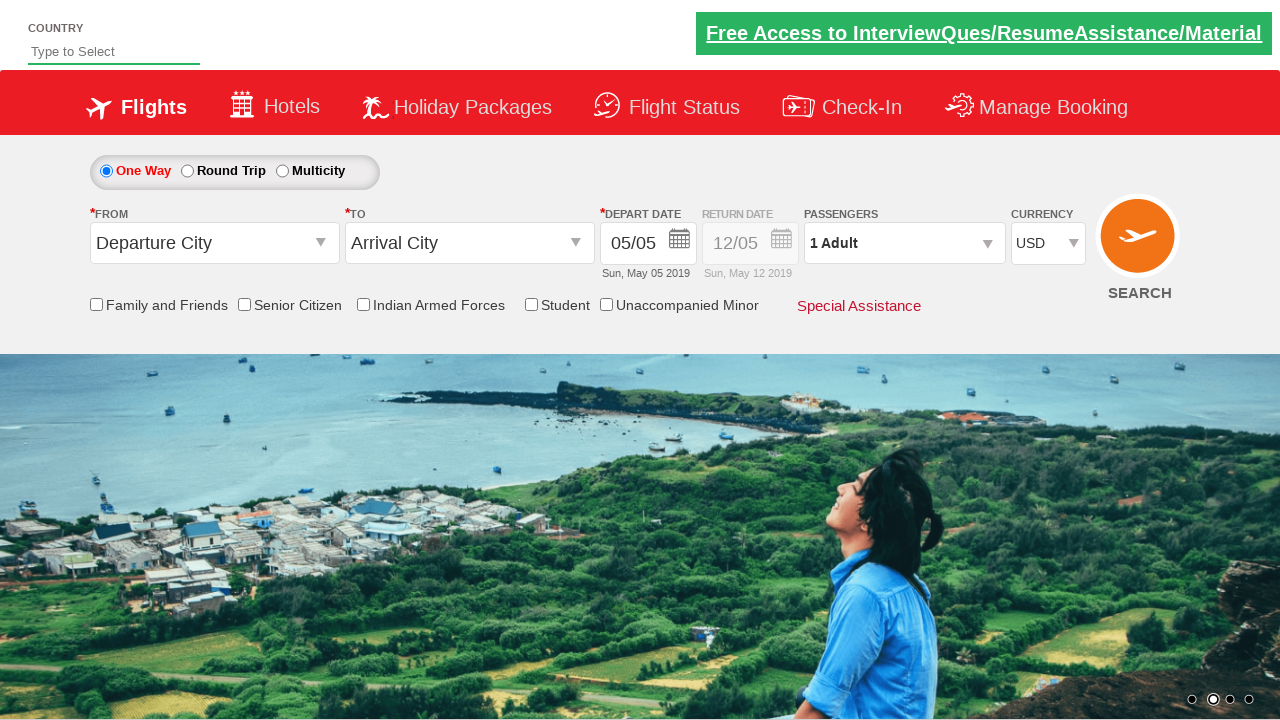

Selected currency option by visible text 'AED' on select[name='ctl00$mainContent$DropDownListCurrency']
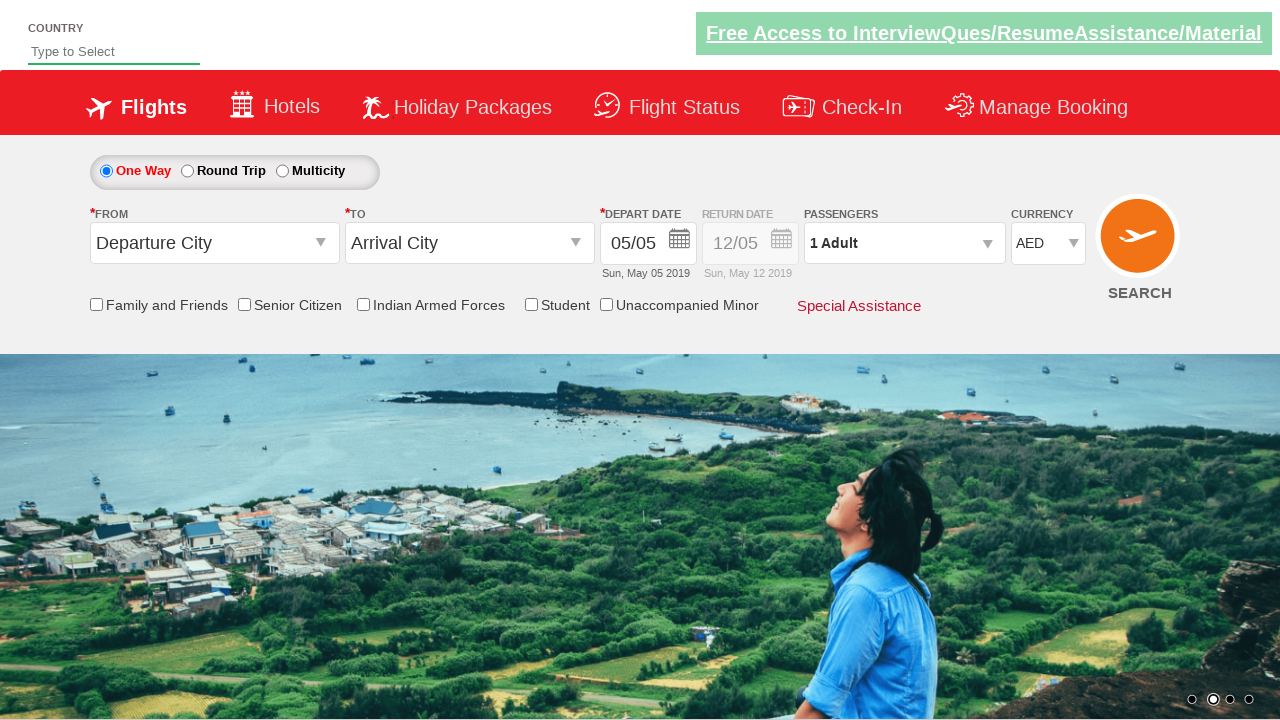

Selected currency option by value 'INR' on select[name='ctl00$mainContent$DropDownListCurrency']
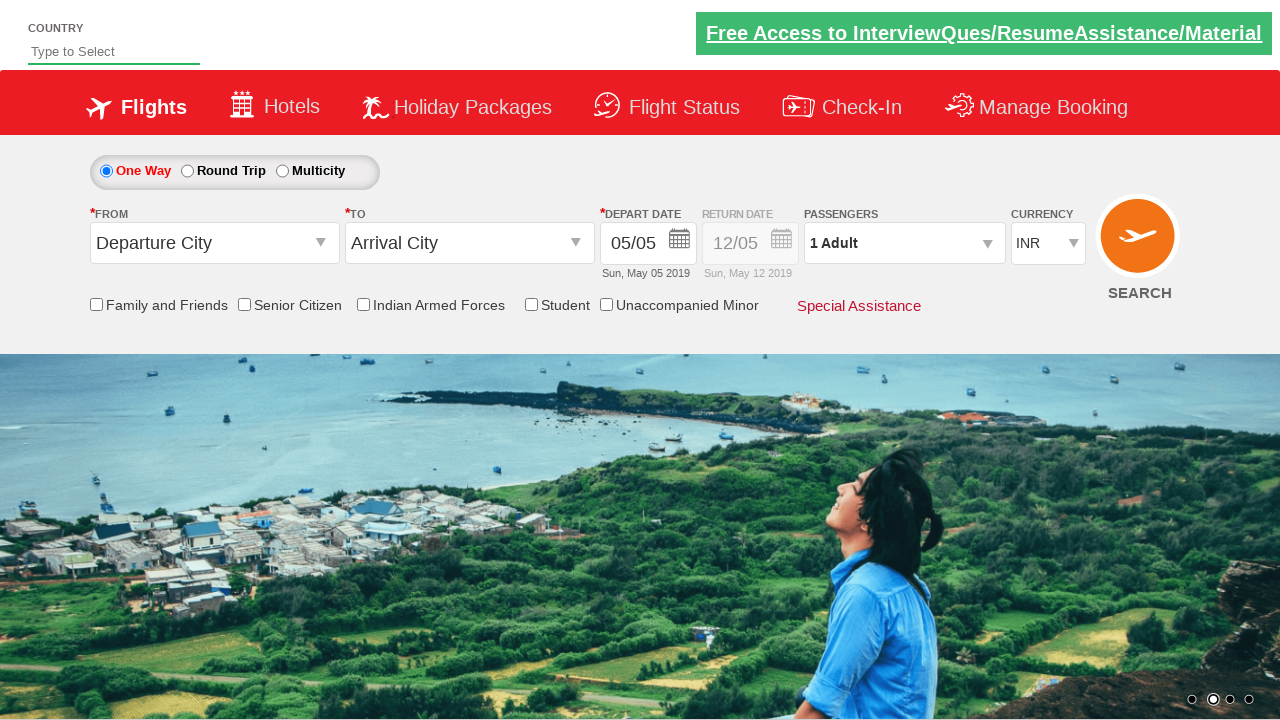

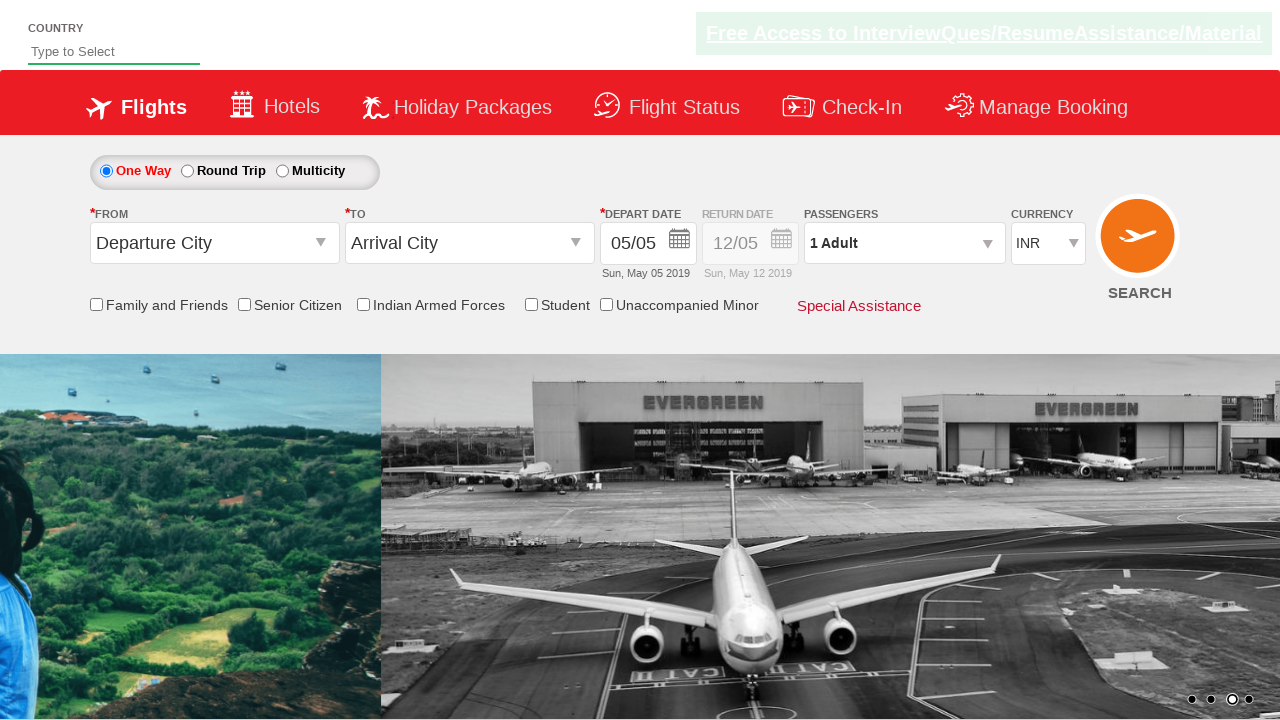